Tests the GreenCart landing page search functionality by entering a product shortname in the search field and waiting for search results to display.

Starting URL: https://rahulshettyacademy.com/seleniumPractise/#/

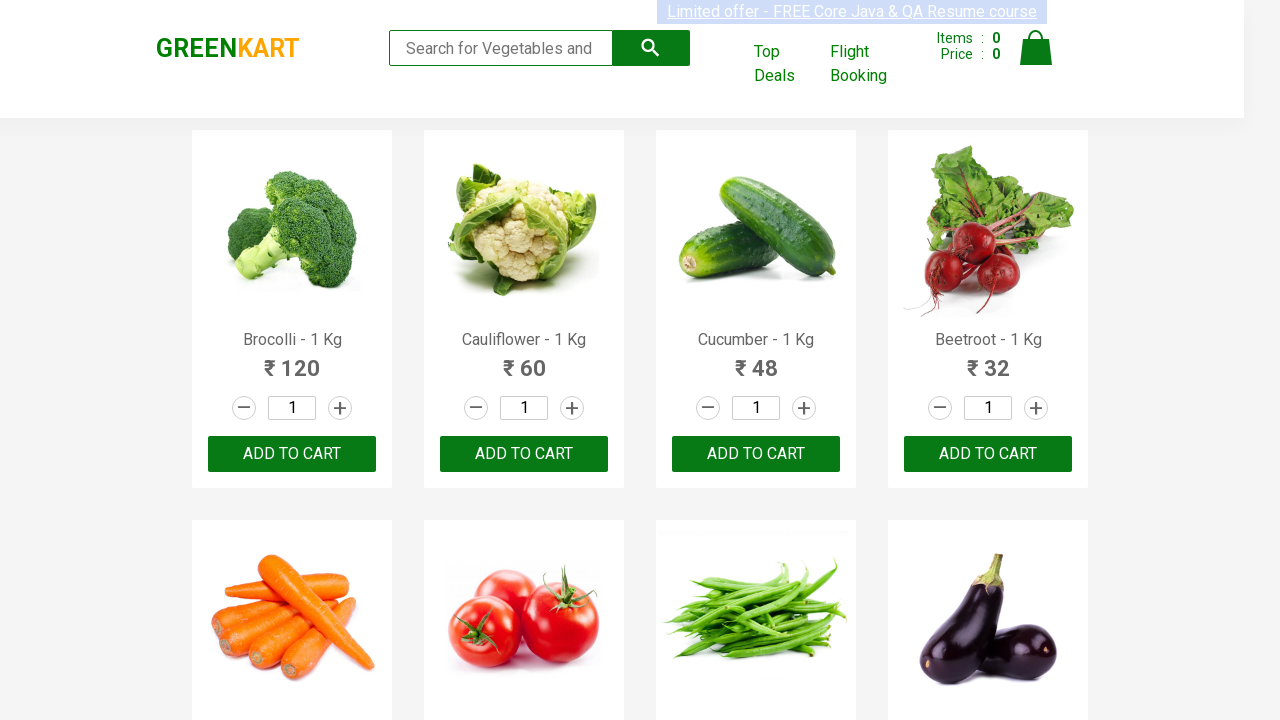

Filled search field with product shortname 'Tom' on input[type='search']
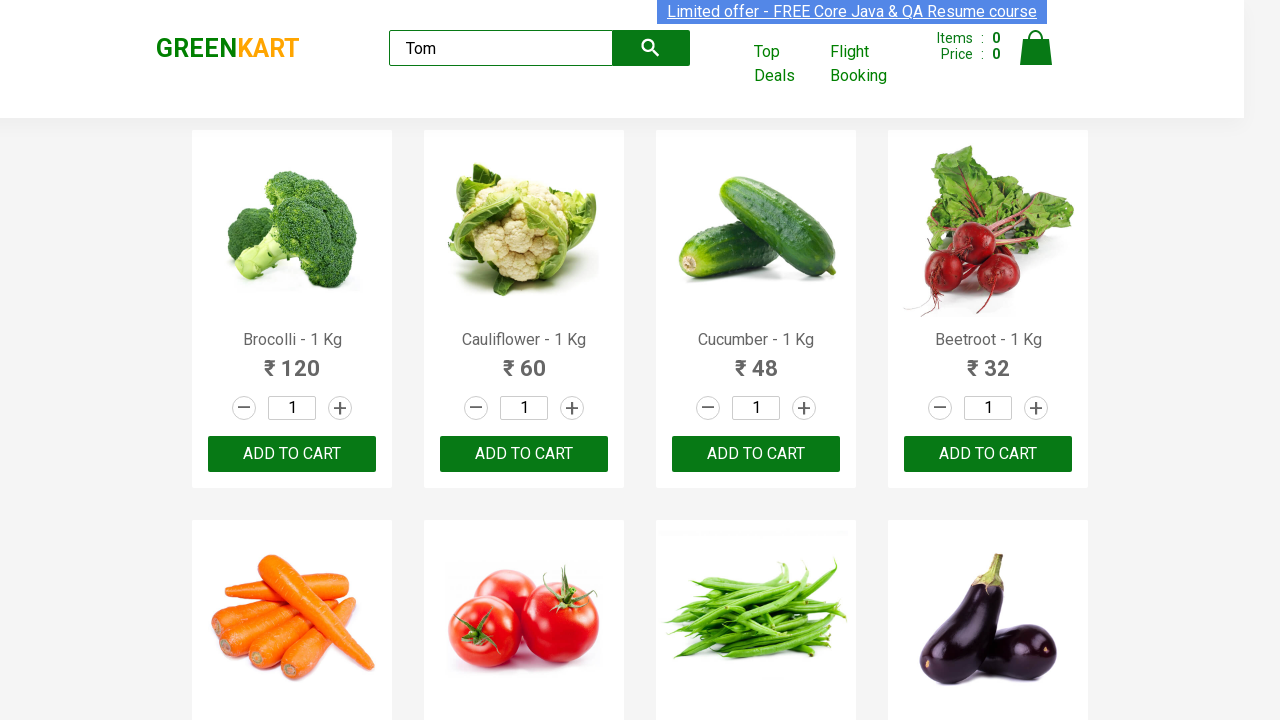

Search results loaded and product names are visible
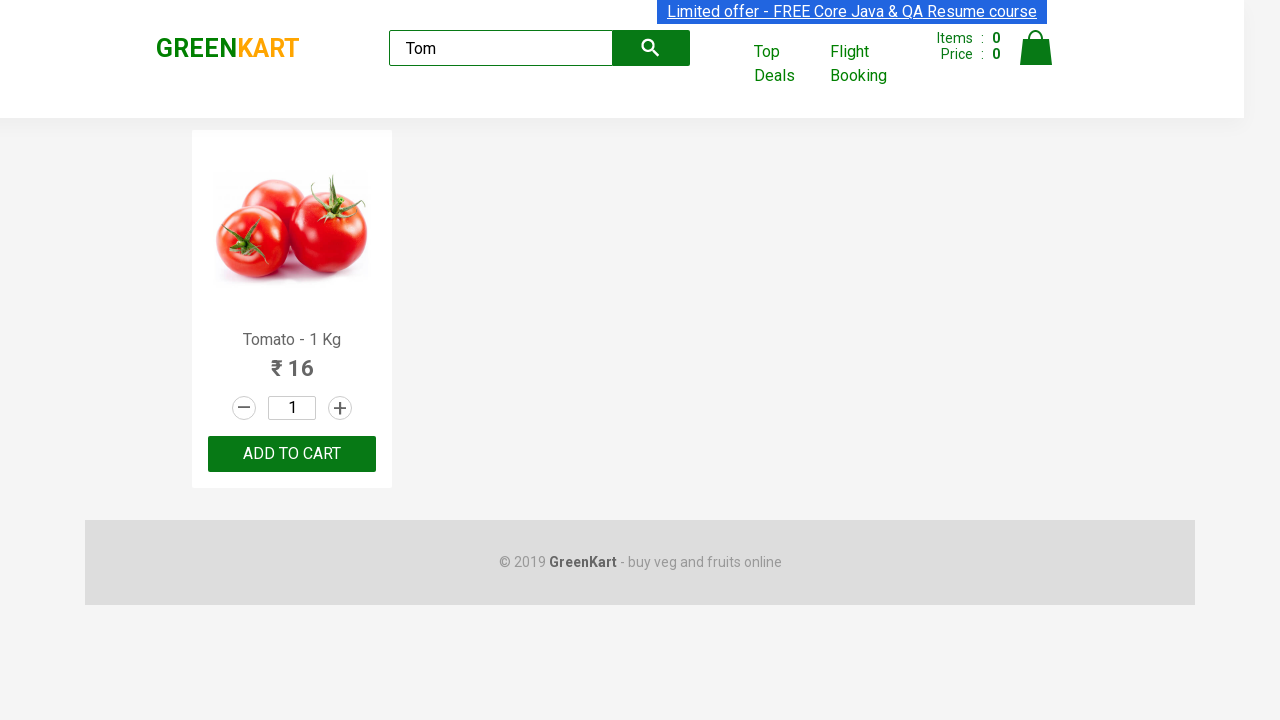

Verified that product name element is present in search results
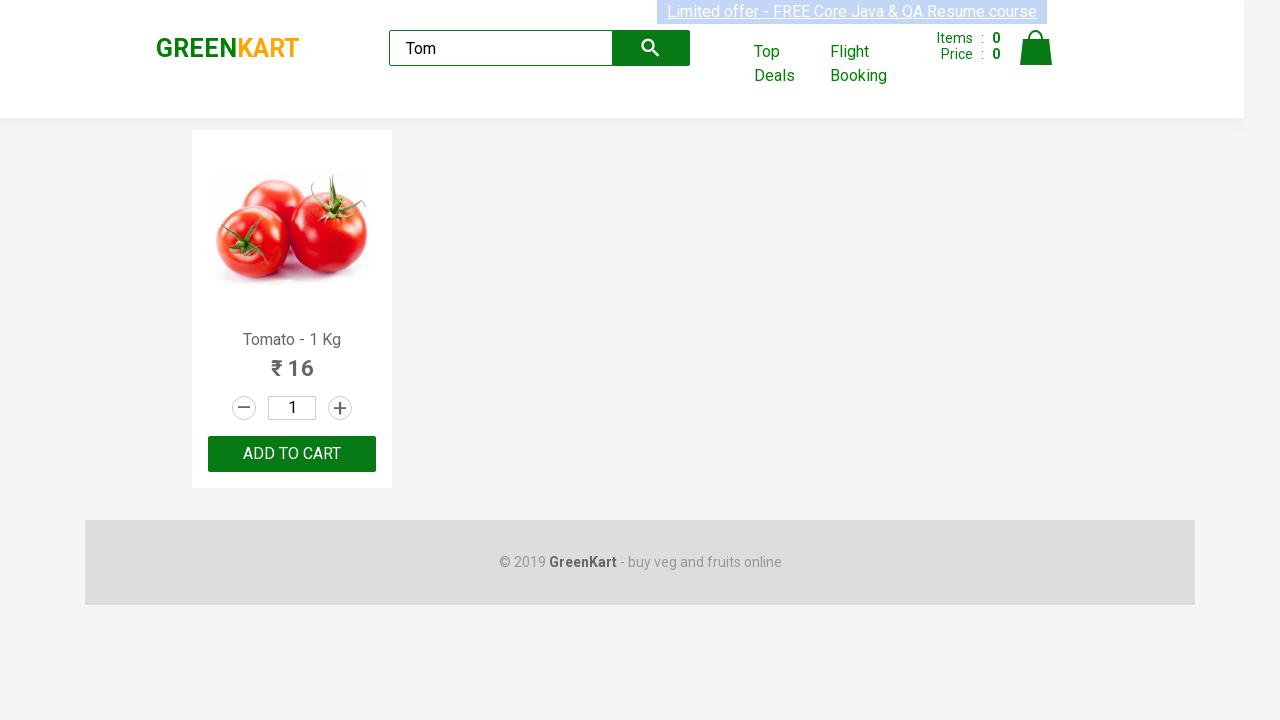

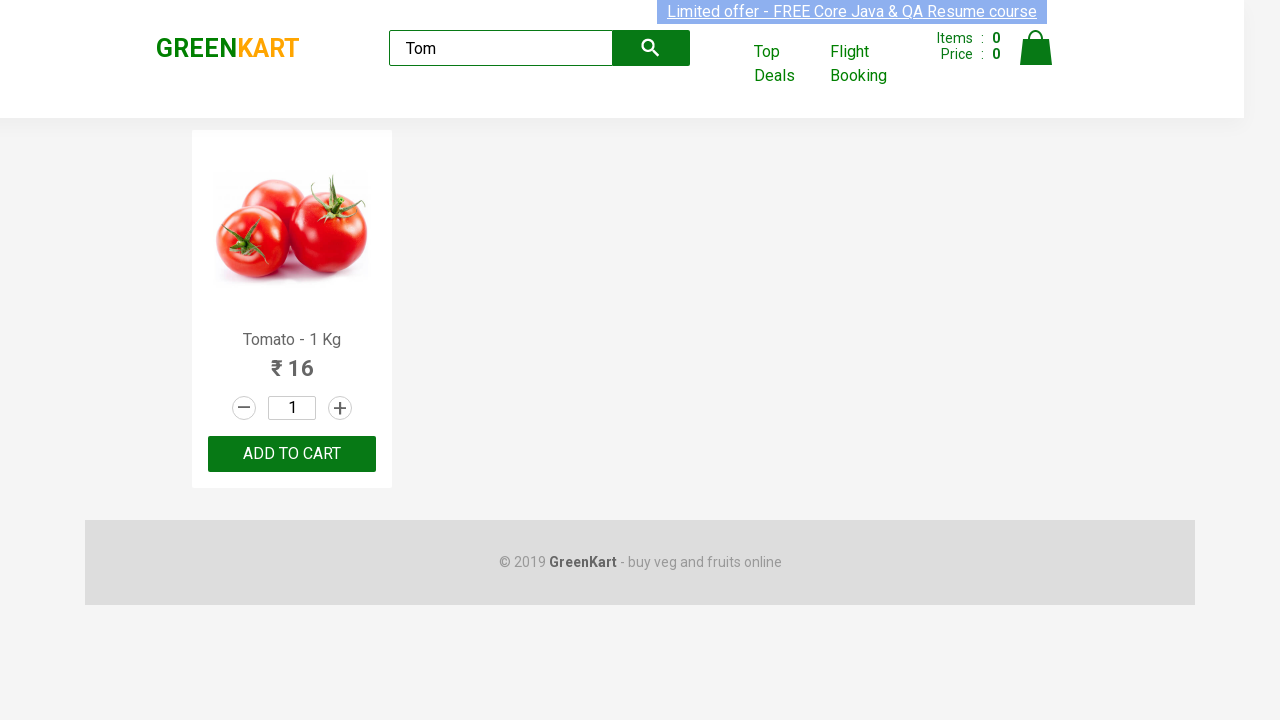